Tests table filtering functionality by searching for "Rice" and verifying that the filtered results match the search criteria

Starting URL: https://rahulshettyacademy.com/seleniumPractise/#/offers

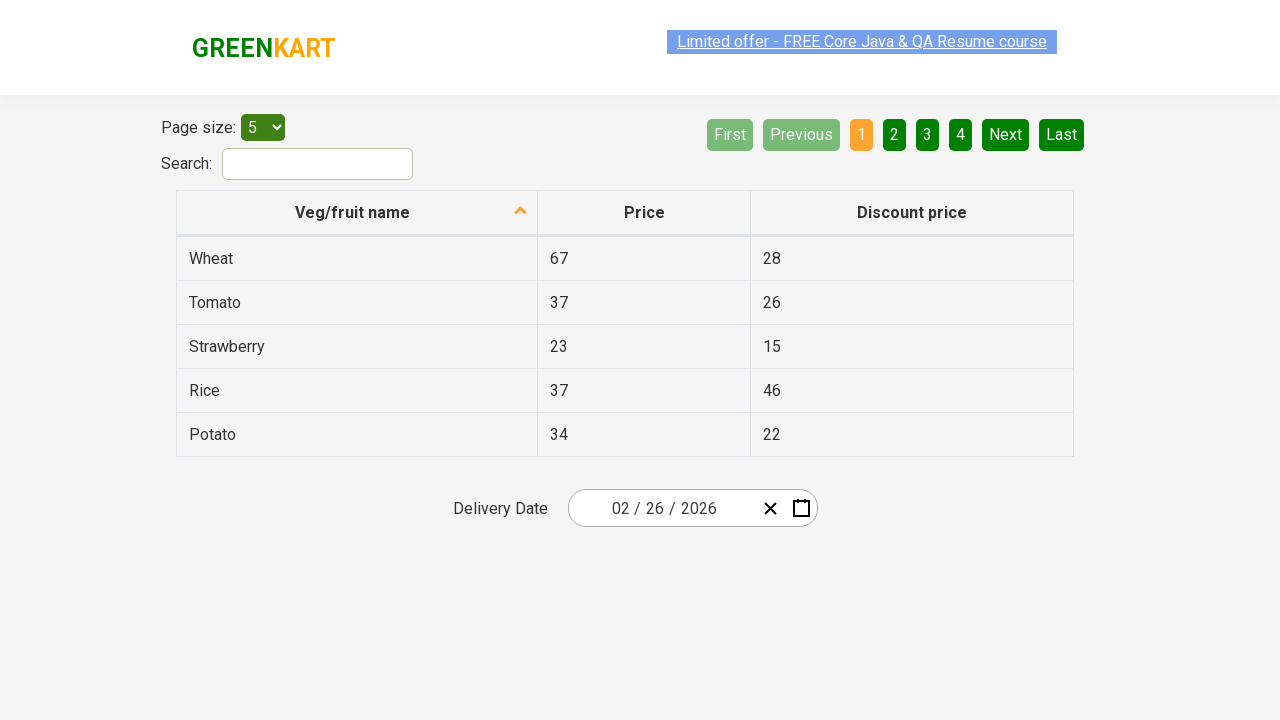

Entered 'Rice' in the search field to filter table results on #search-field
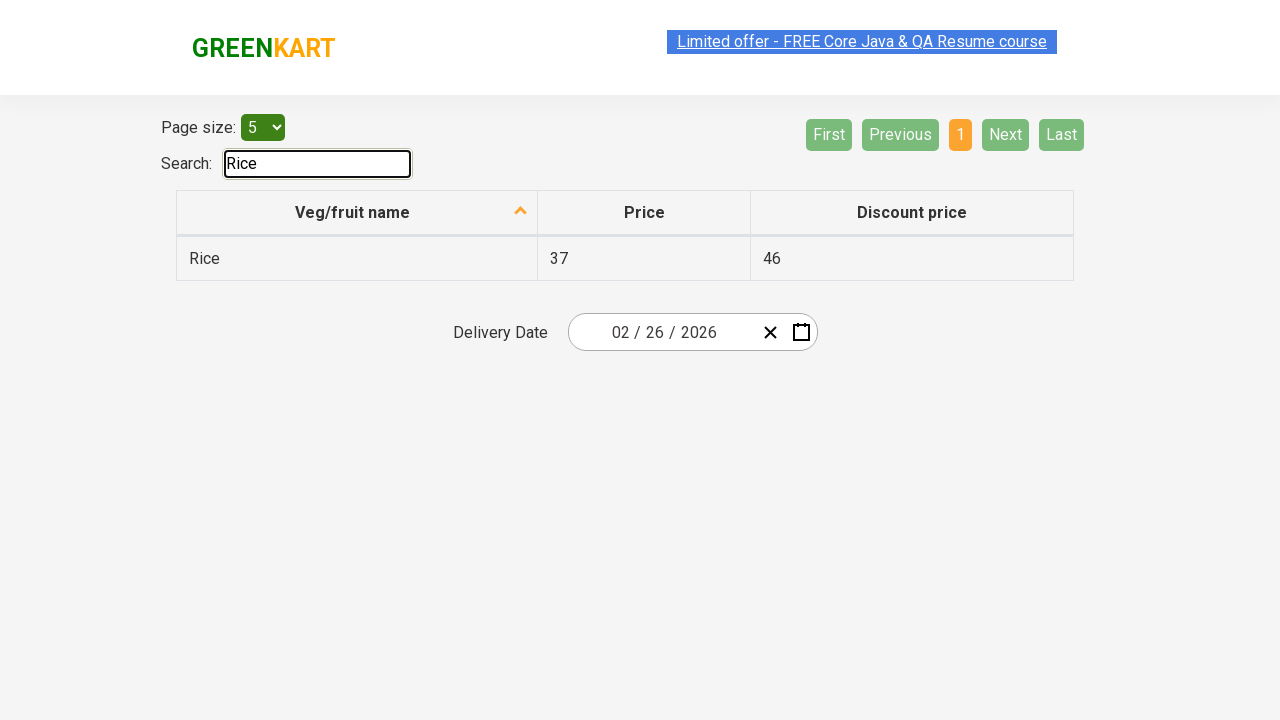

Waited for table to update with filtered results
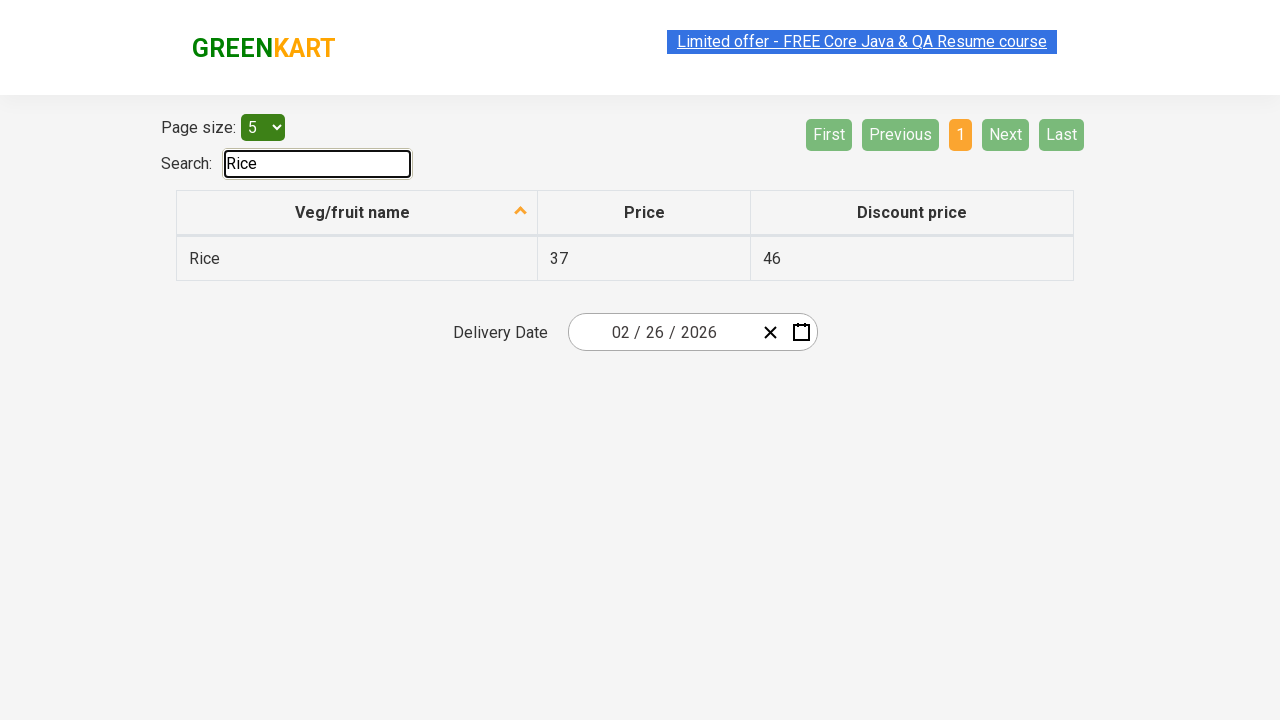

Retrieved all filtered items from the first column of the table
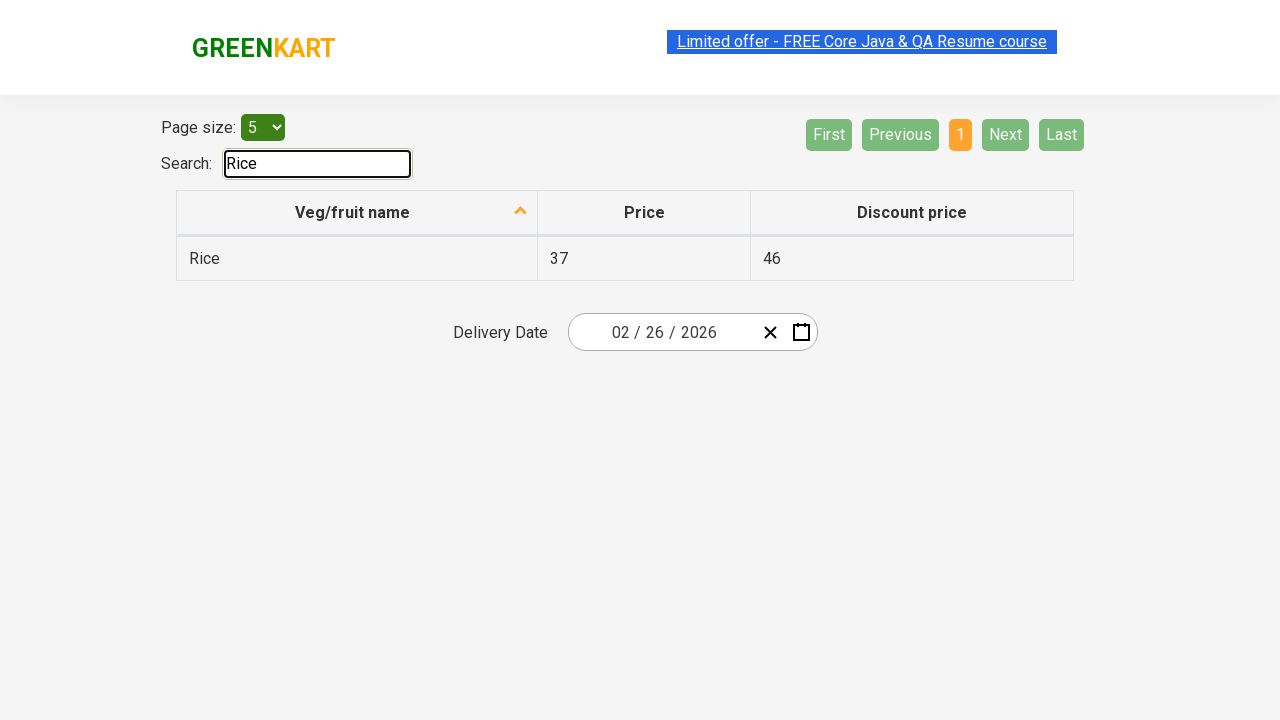

Verified that filtered item 'Rice' contains 'Rice'
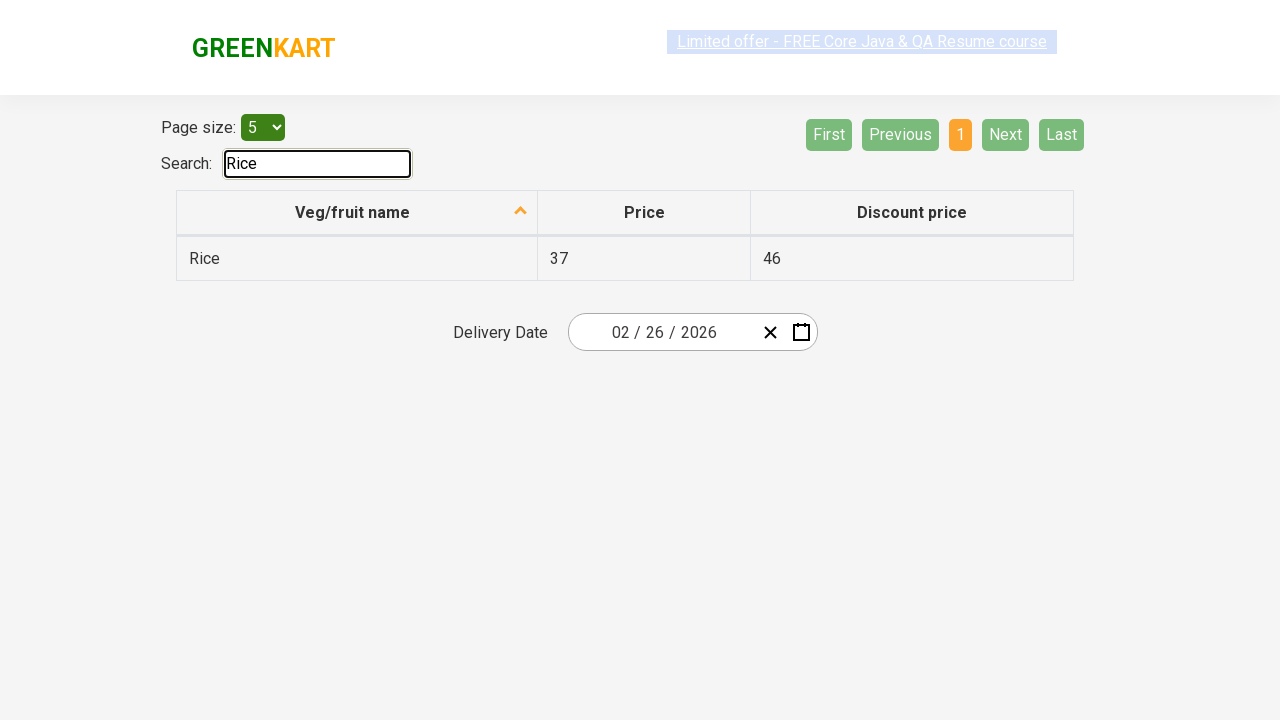

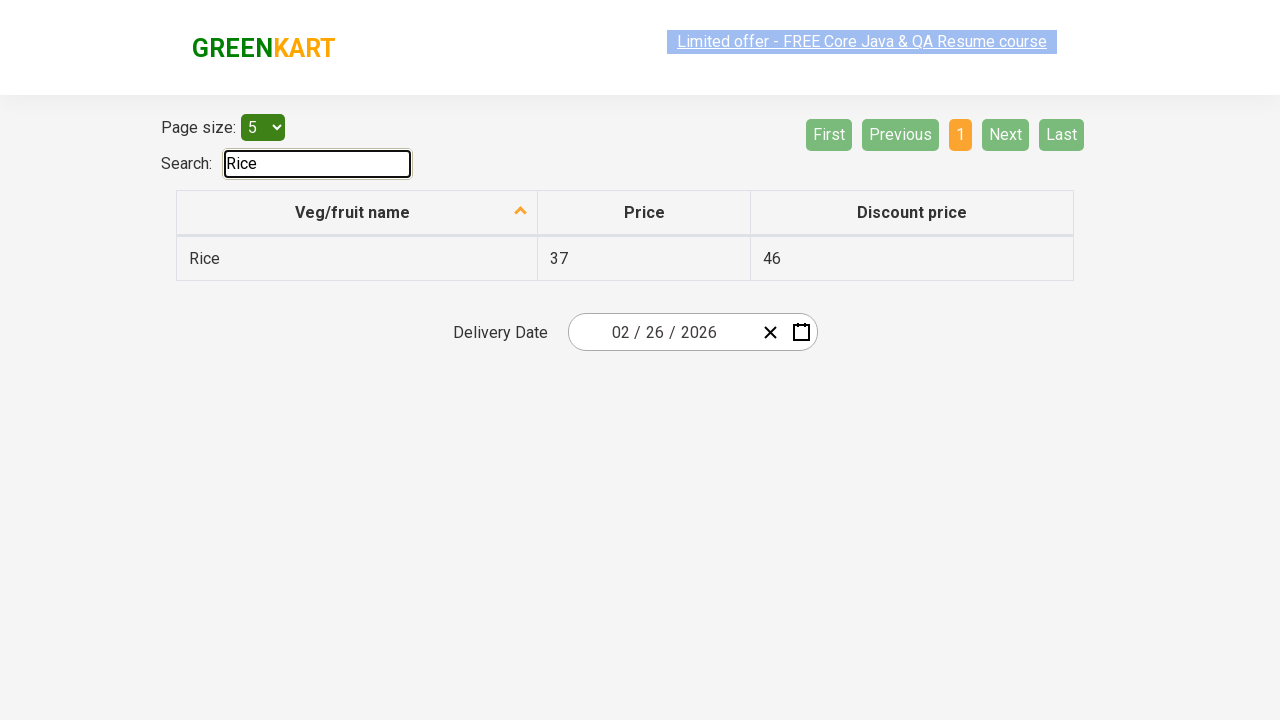